Tests calendar date picker functionality by navigating through months/years and selecting a specific date

Starting URL: https://seleniumpractise.blogspot.com/2016/08/how-to-handle-calendar-in-selenium.html

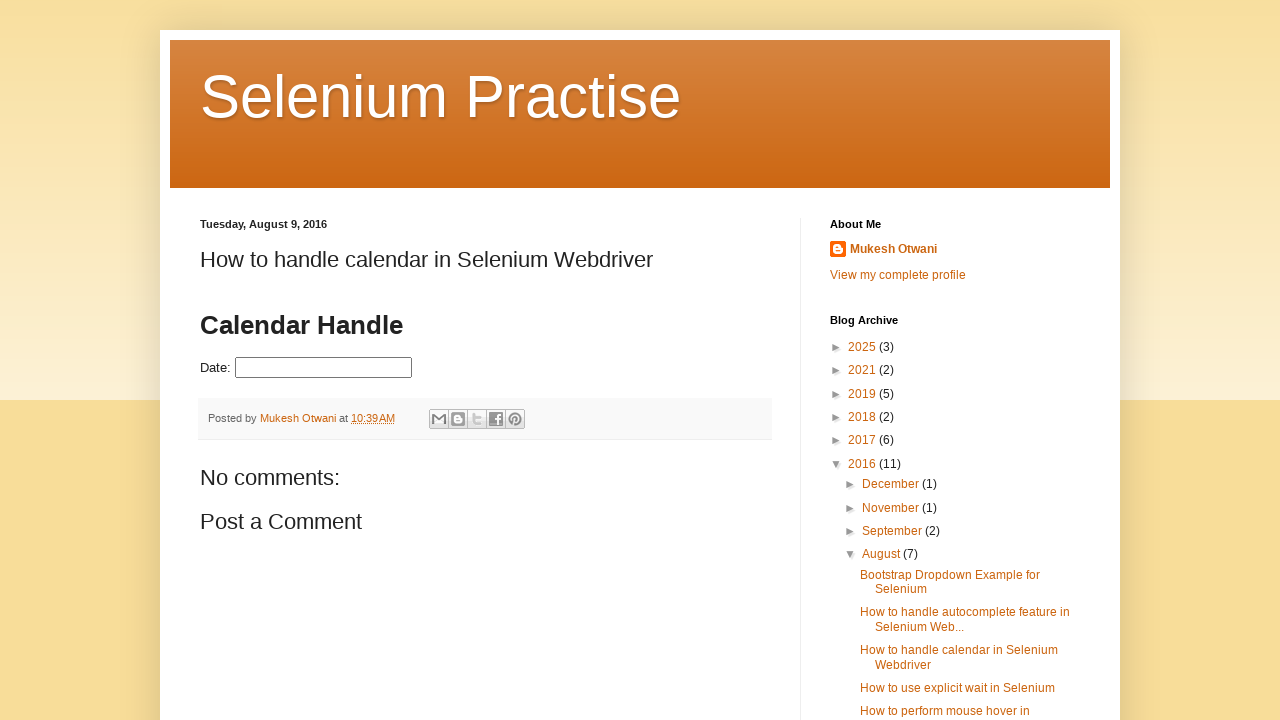

Clicked datepicker input field to open calendar at (324, 368) on #datepicker
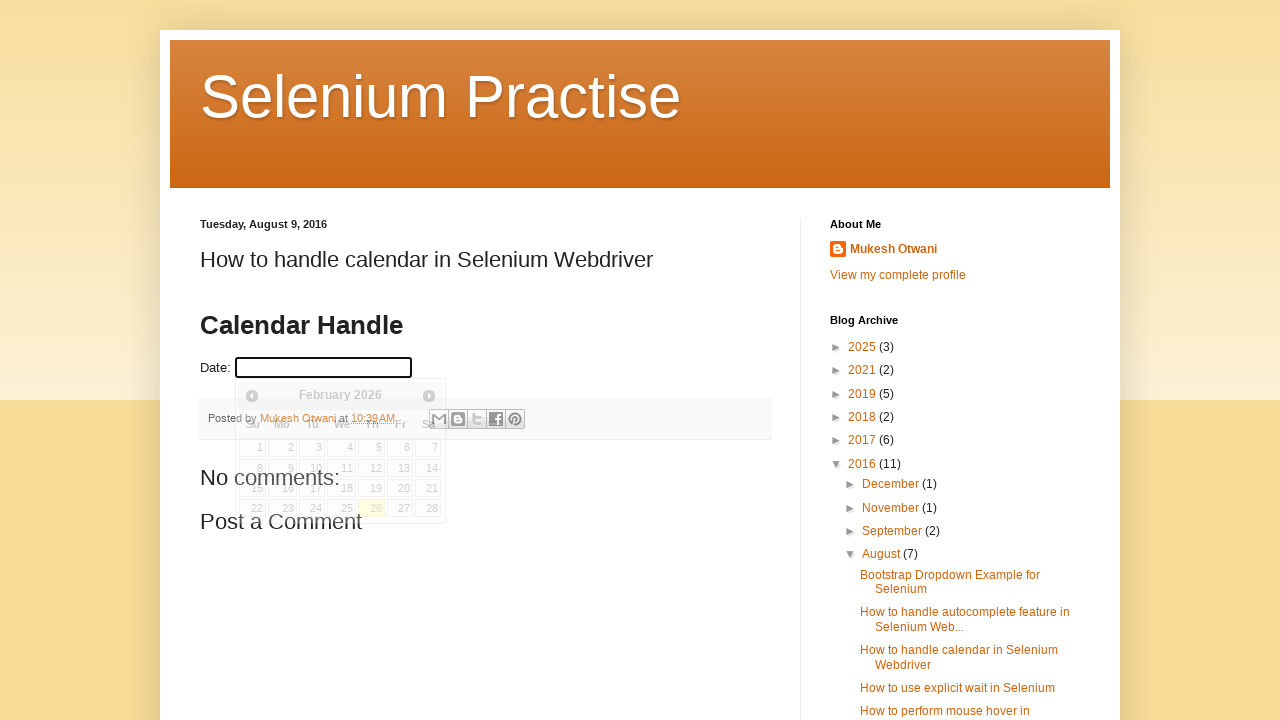

Calendar widget loaded and visible
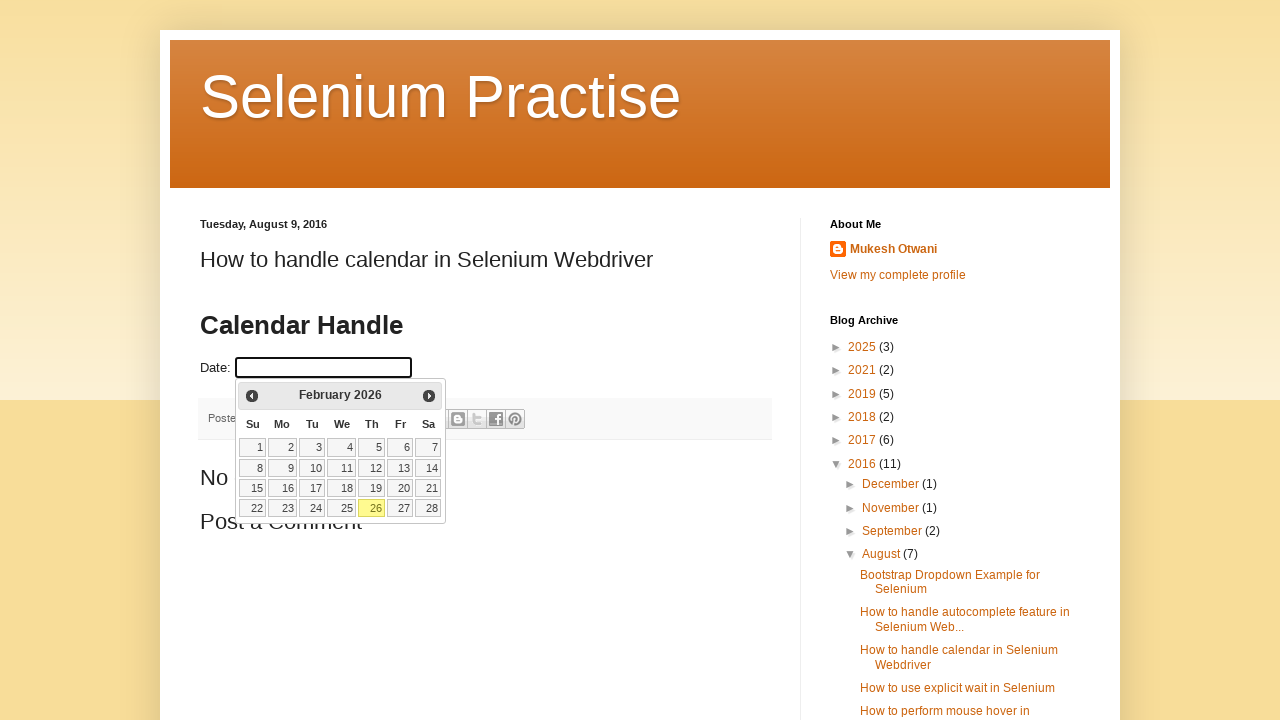

Clicked previous button to navigate to earlier month at (252, 396) on span.ui-icon.ui-icon-circle-triangle-w
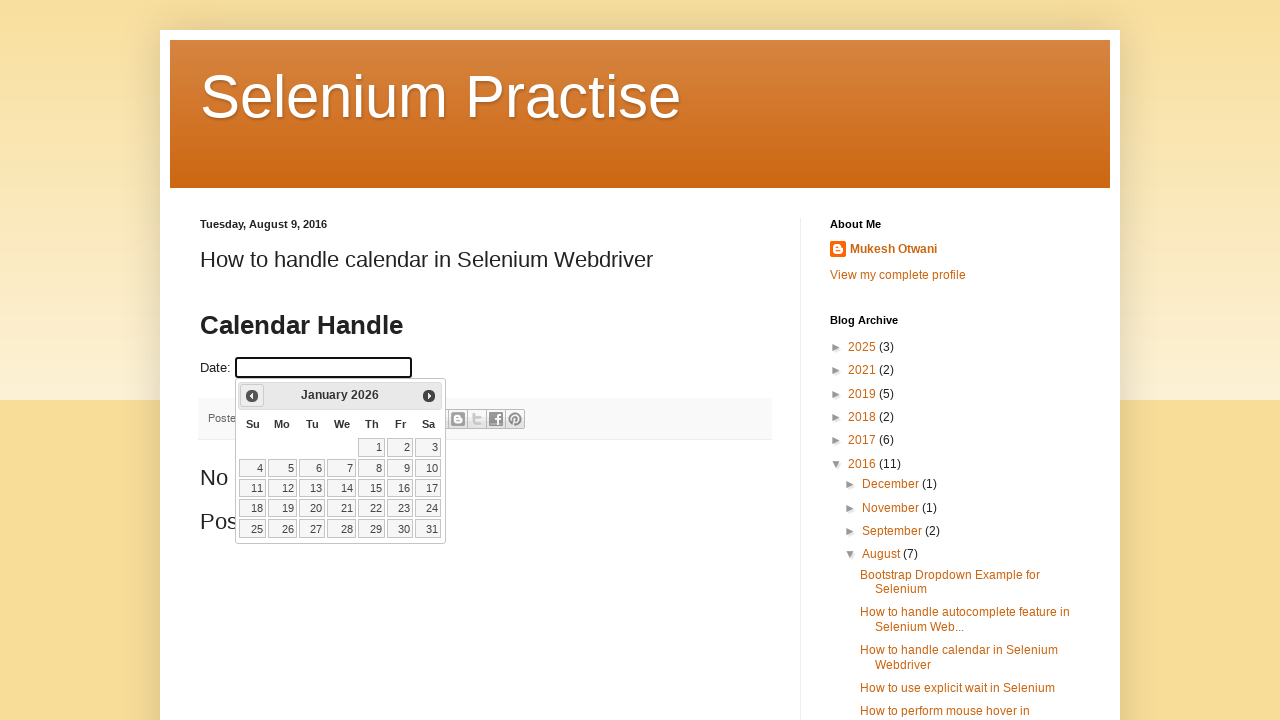

Waited for calendar to update
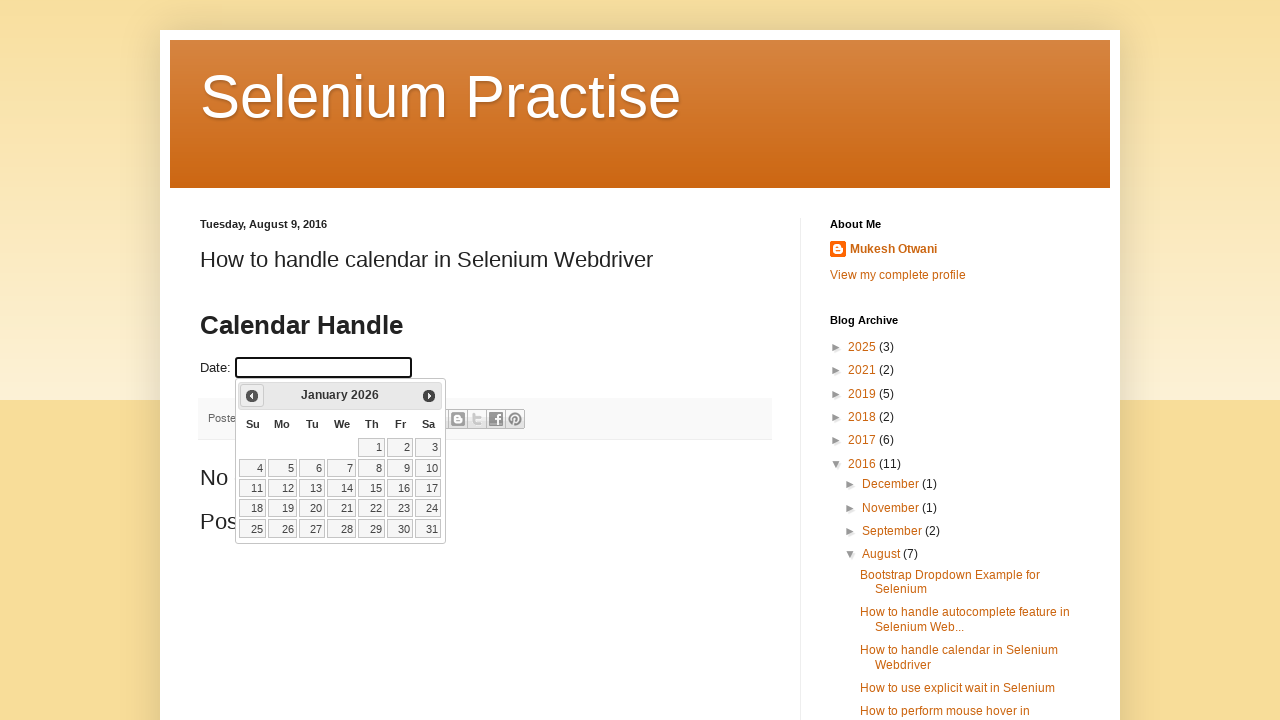

Clicked previous button to navigate to earlier month at (252, 396) on span.ui-icon.ui-icon-circle-triangle-w
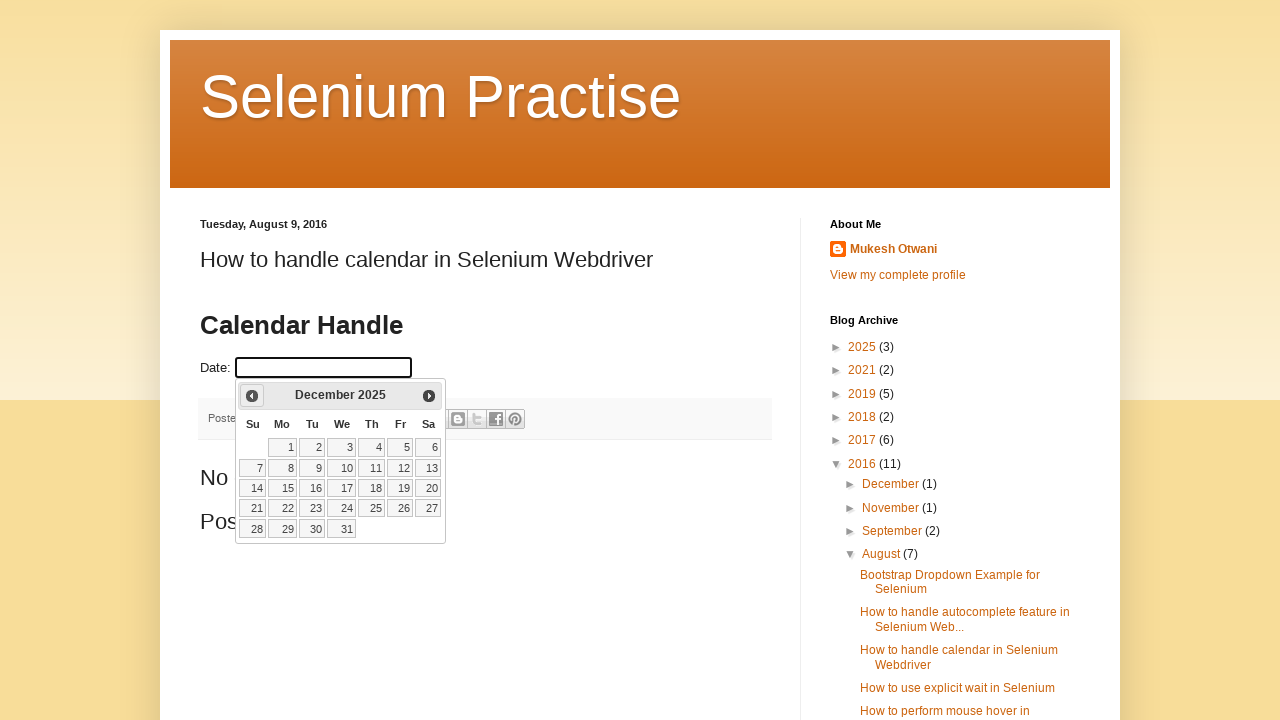

Waited for calendar to update
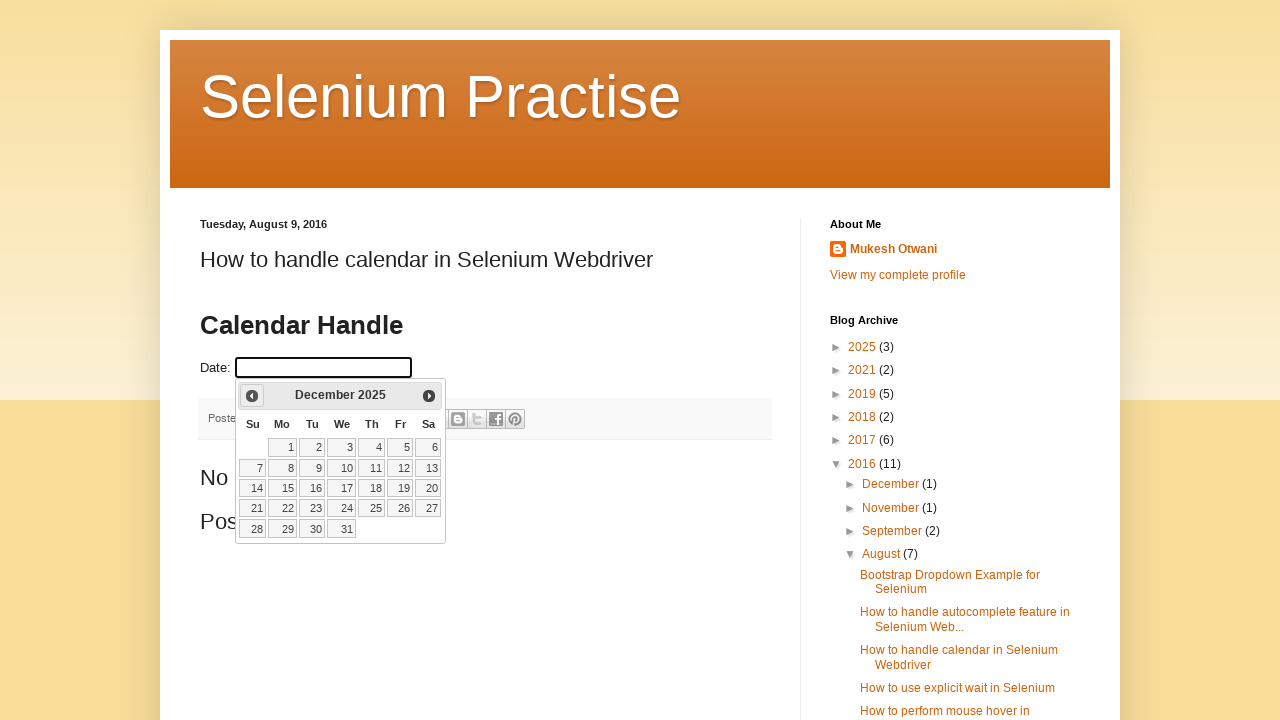

Clicked previous button to navigate to earlier month at (252, 396) on span.ui-icon.ui-icon-circle-triangle-w
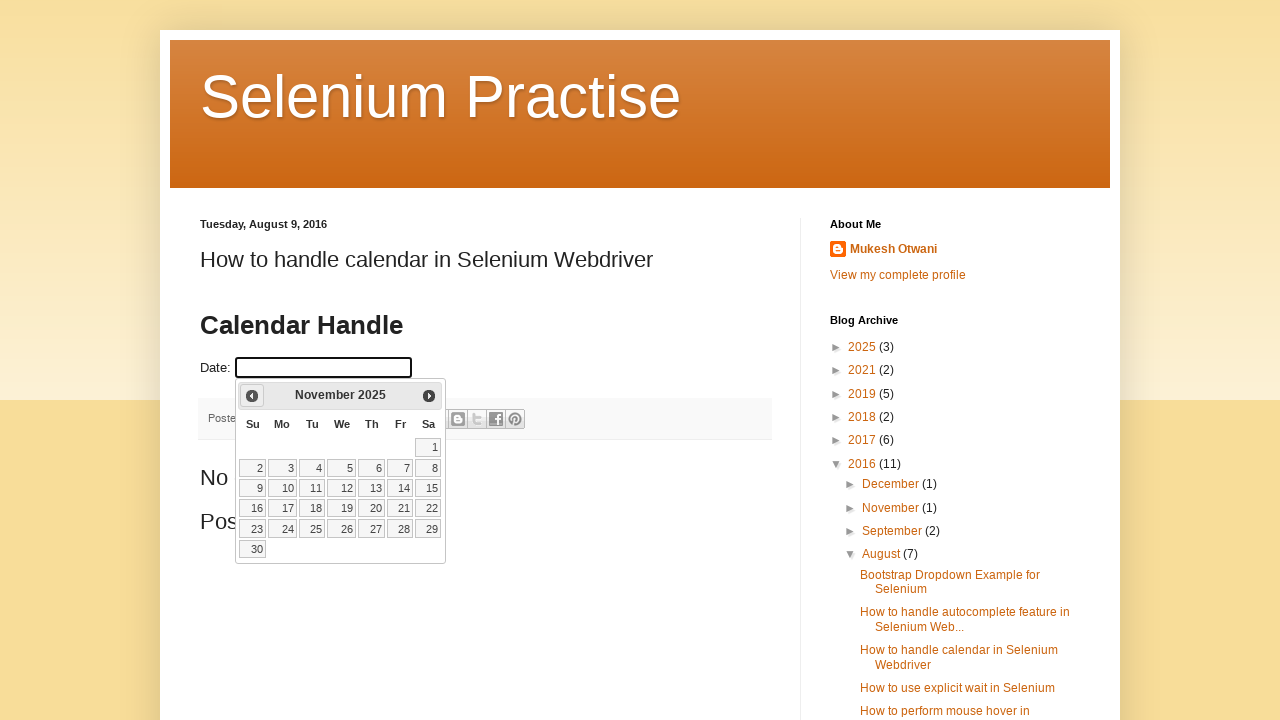

Waited for calendar to update
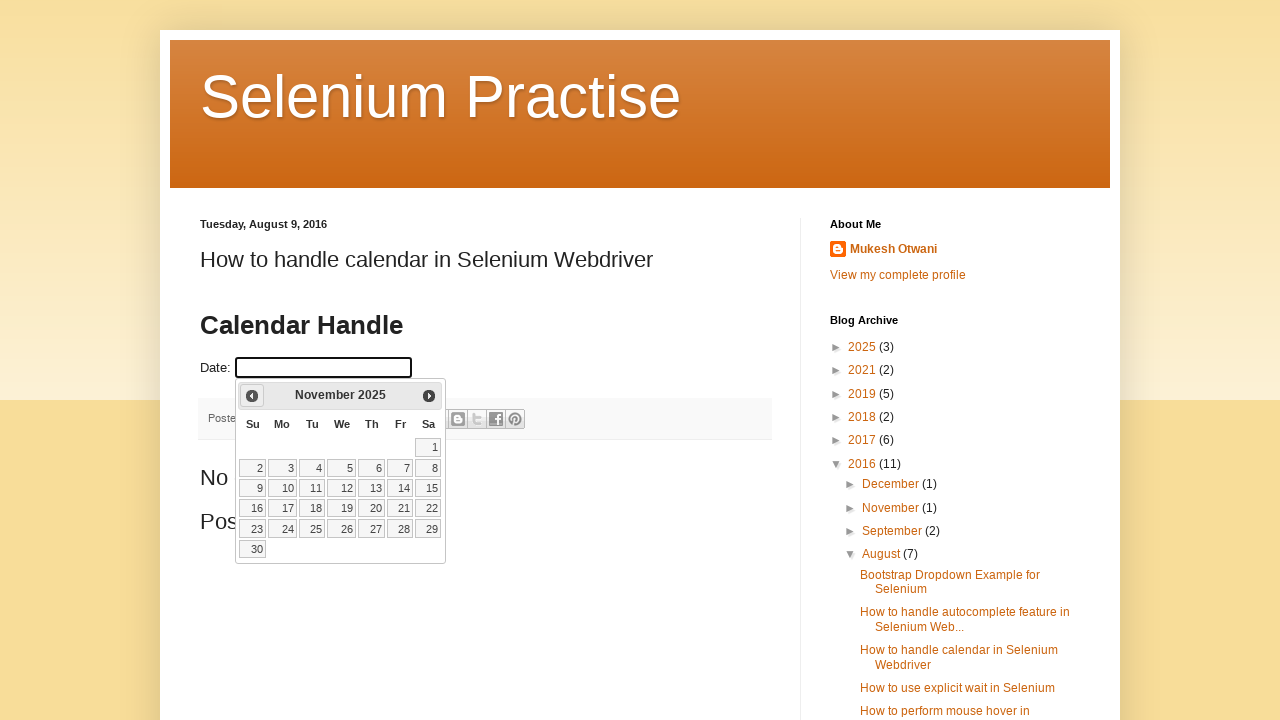

Clicked previous button to navigate to earlier month at (252, 396) on span.ui-icon.ui-icon-circle-triangle-w
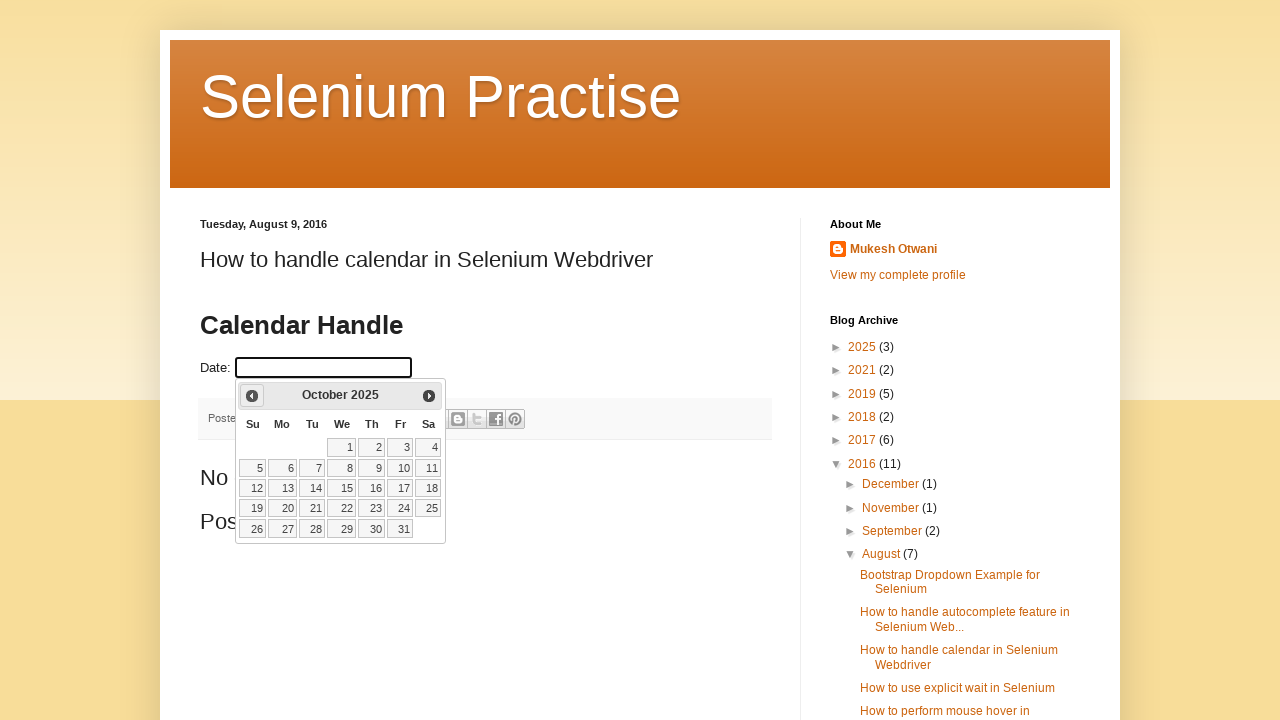

Waited for calendar to update
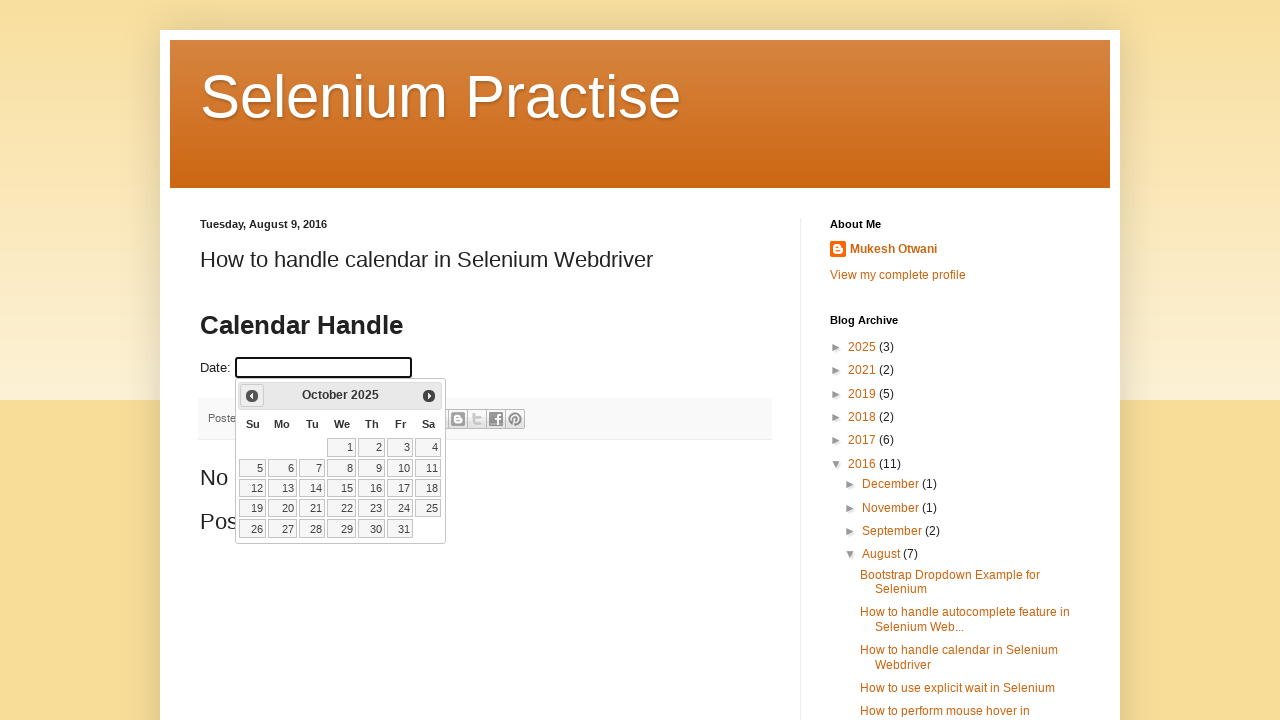

Clicked previous button to navigate to earlier month at (252, 396) on span.ui-icon.ui-icon-circle-triangle-w
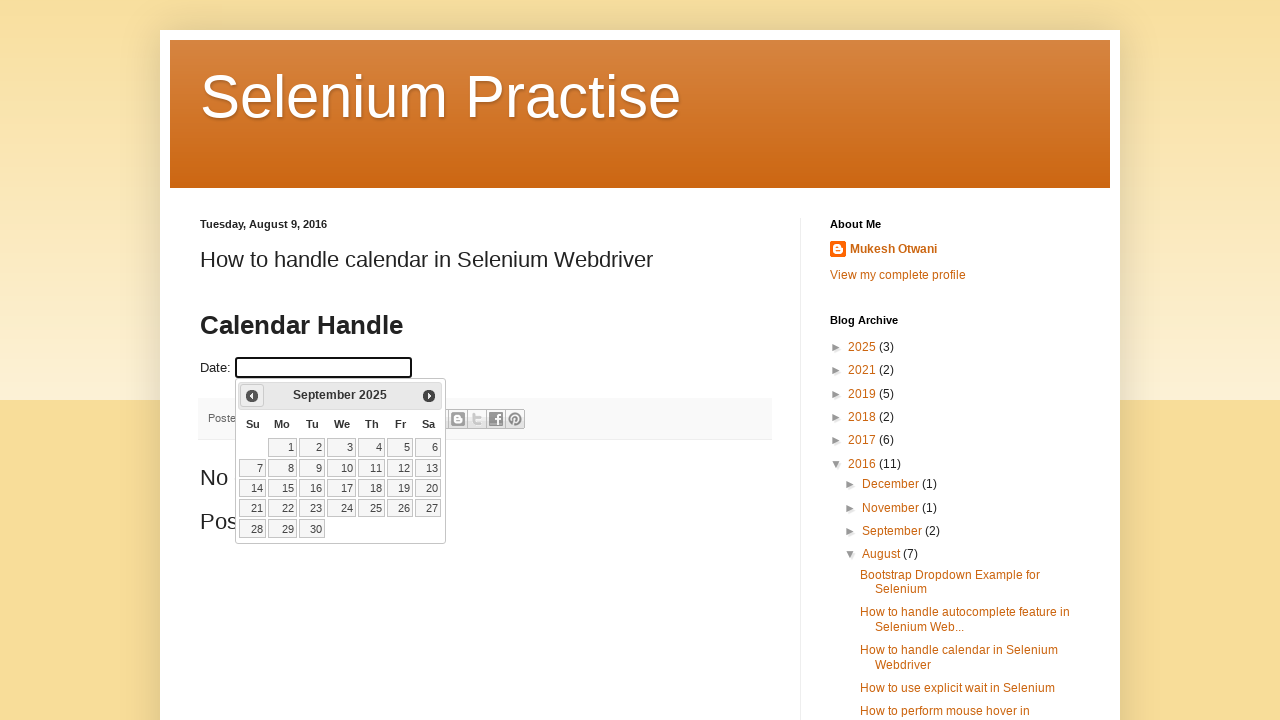

Waited for calendar to update
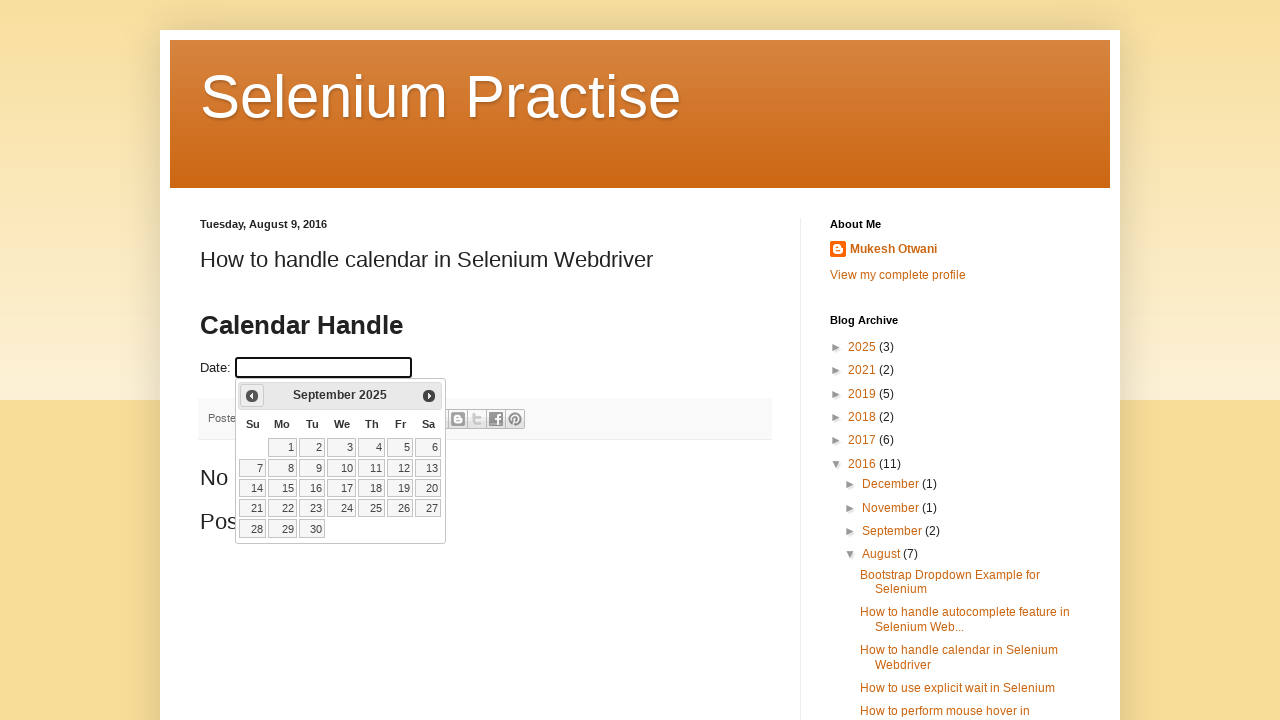

Clicked previous button to navigate to earlier month at (252, 396) on span.ui-icon.ui-icon-circle-triangle-w
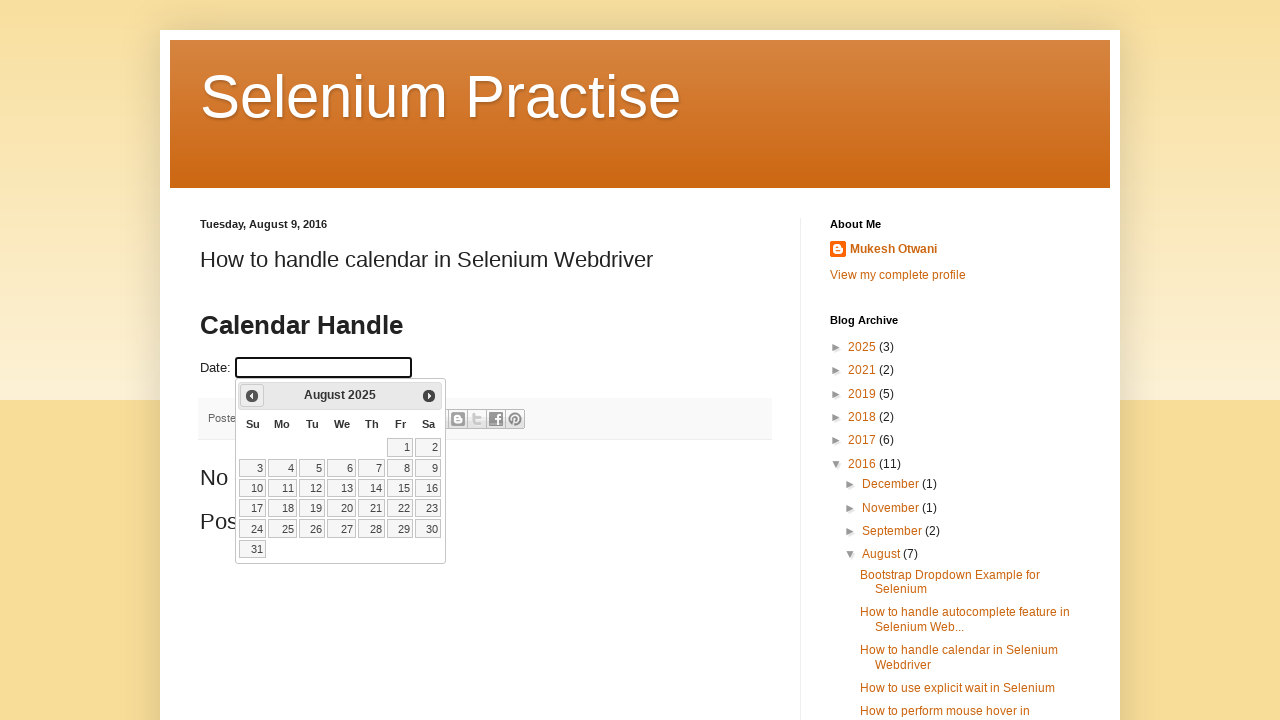

Waited for calendar to update
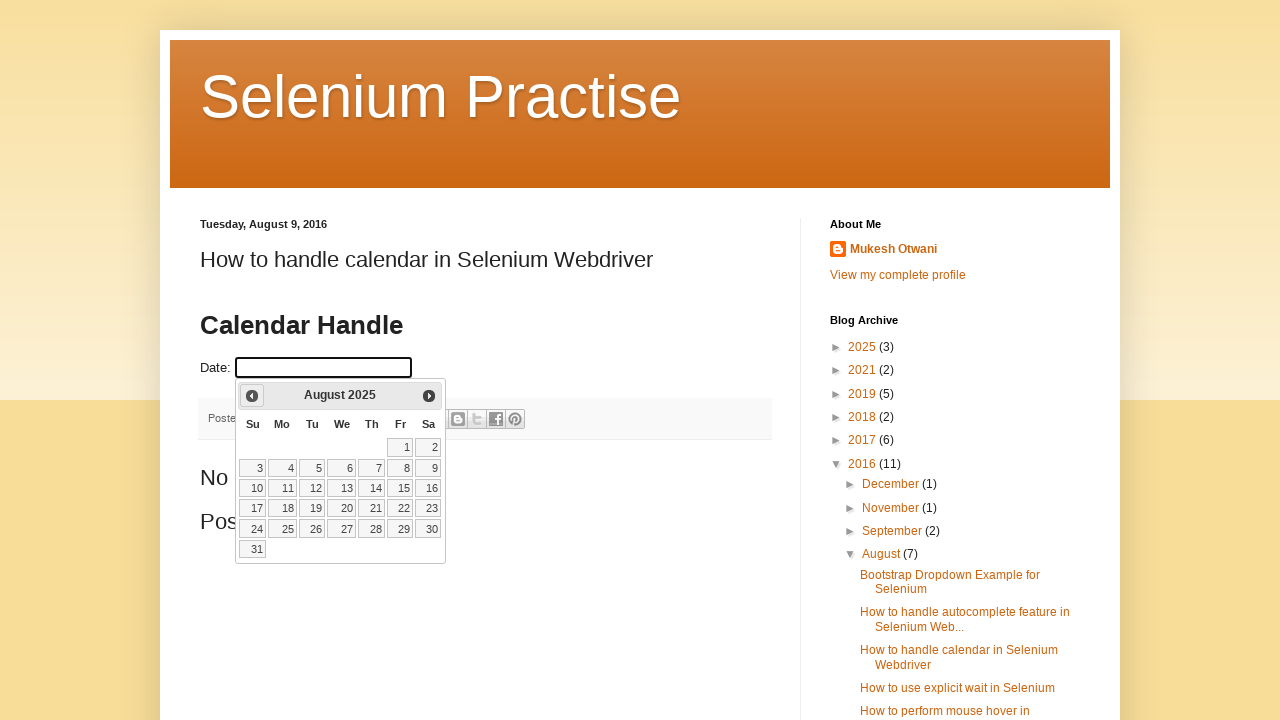

Clicked previous button to navigate to earlier month at (252, 396) on span.ui-icon.ui-icon-circle-triangle-w
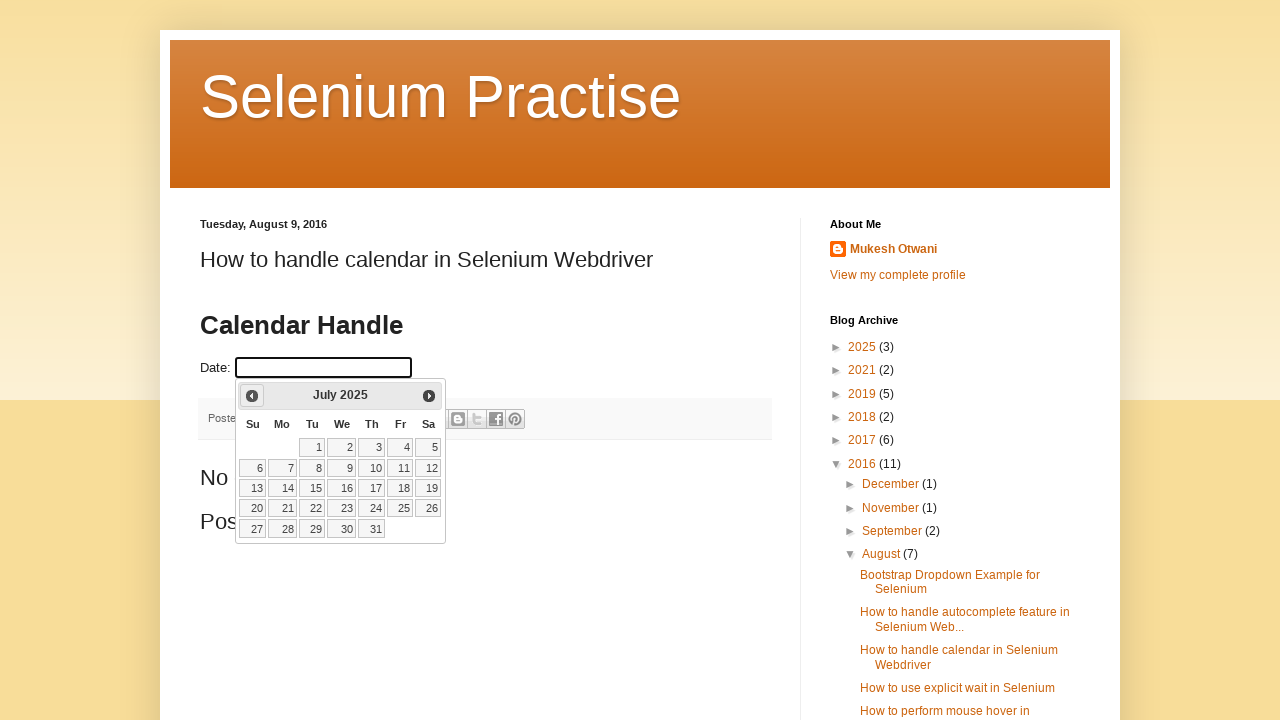

Waited for calendar to update
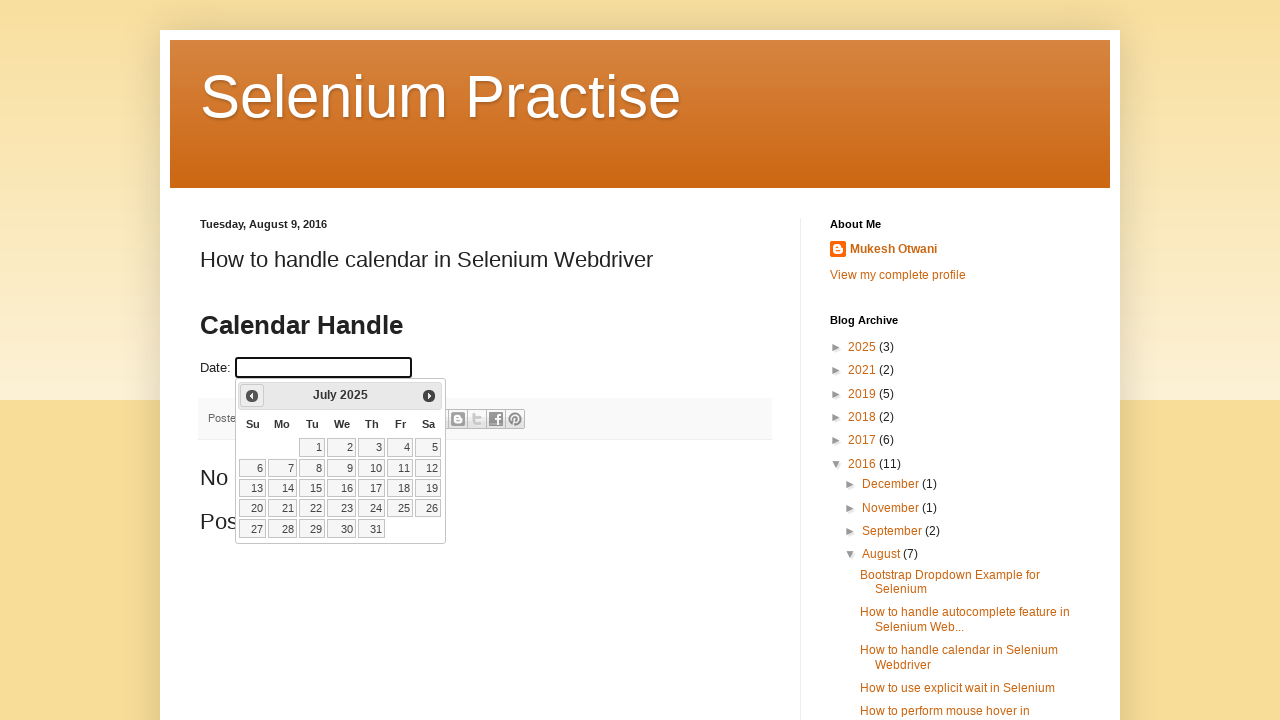

Clicked previous button to navigate to earlier month at (252, 396) on span.ui-icon.ui-icon-circle-triangle-w
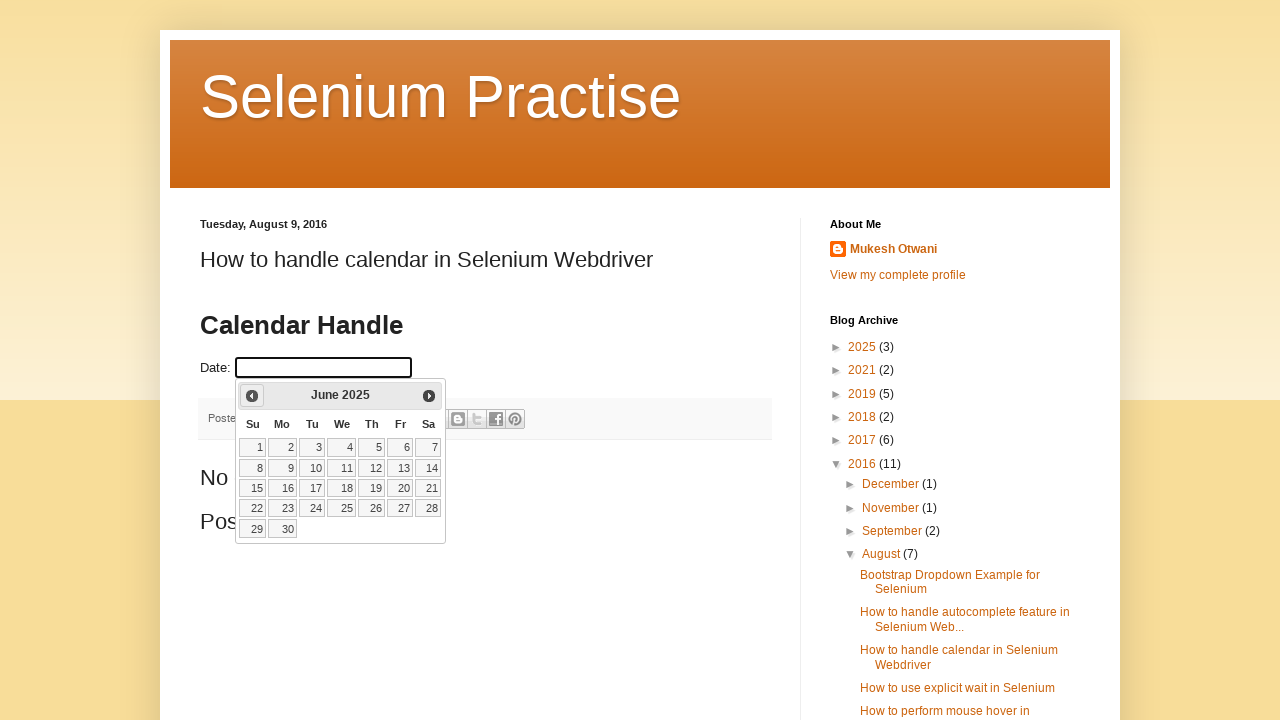

Waited for calendar to update
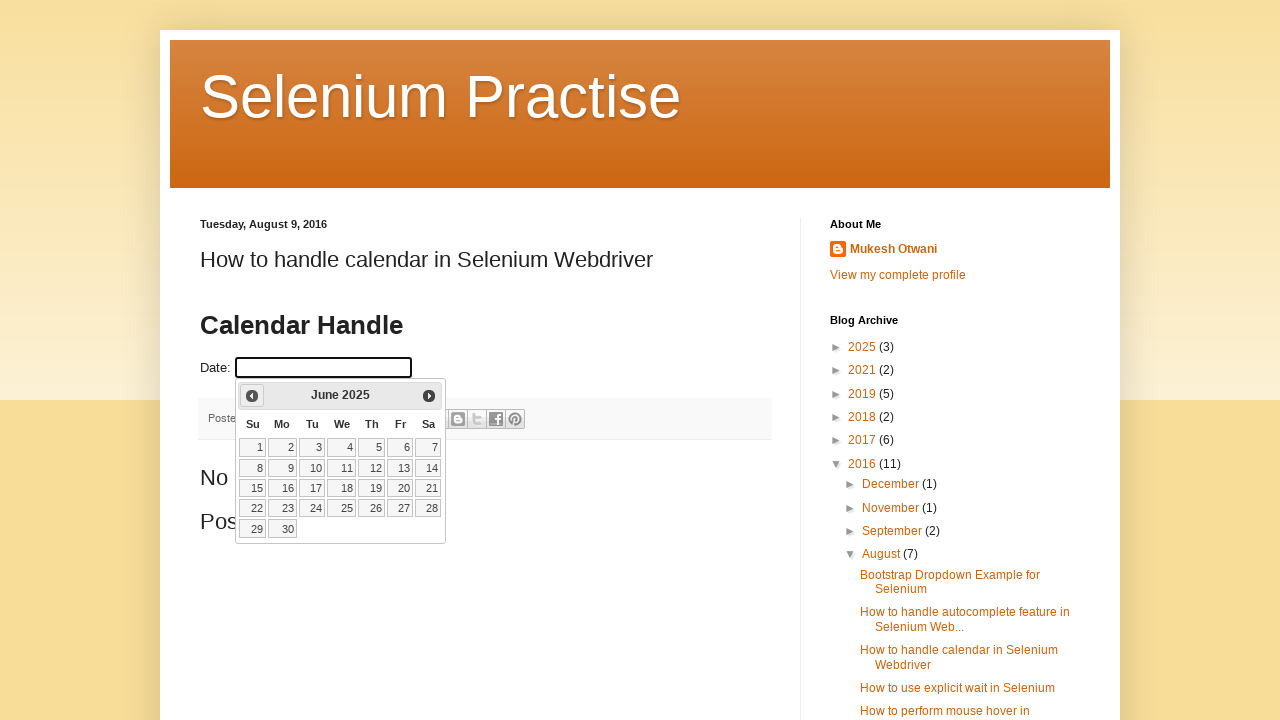

Reached target month/year: June 2025
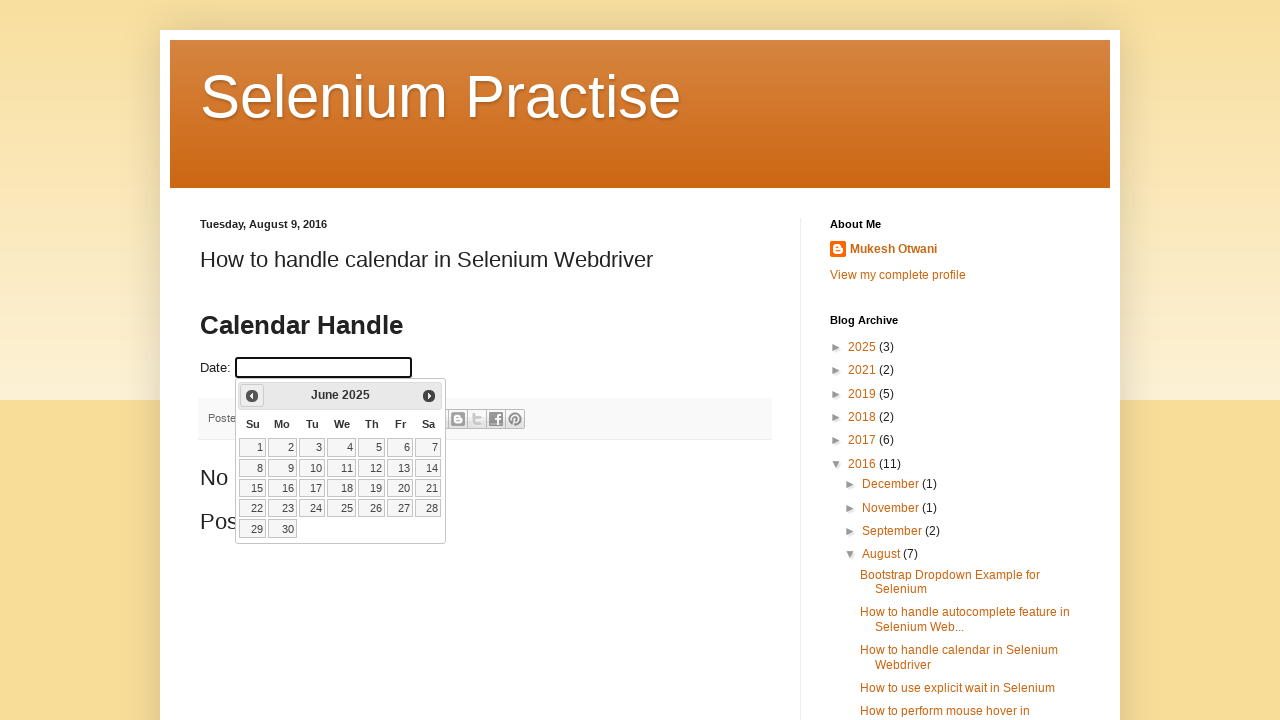

Selected day 15 from calendar at (253, 488) on a:text('15')
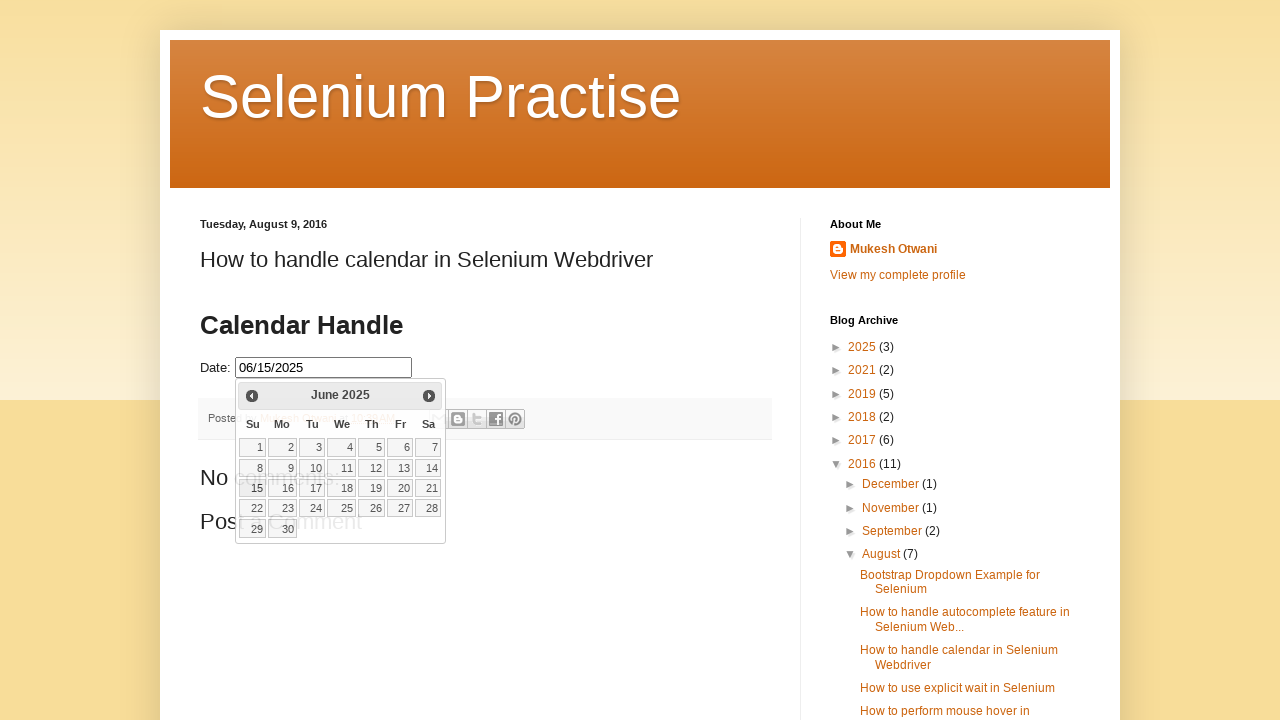

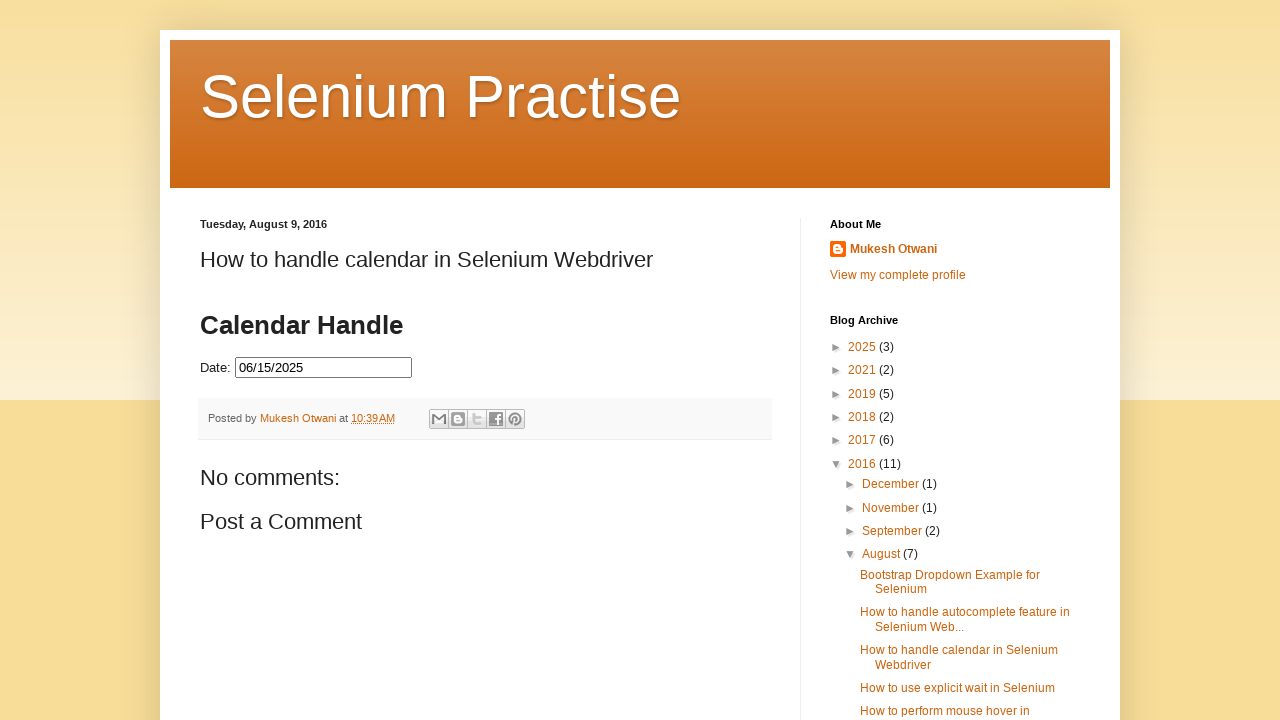